Tests A/B Testing page by clicking on the A/B Testing link and verifying the header matches expected pattern

Starting URL: https://the-internet.herokuapp.com/

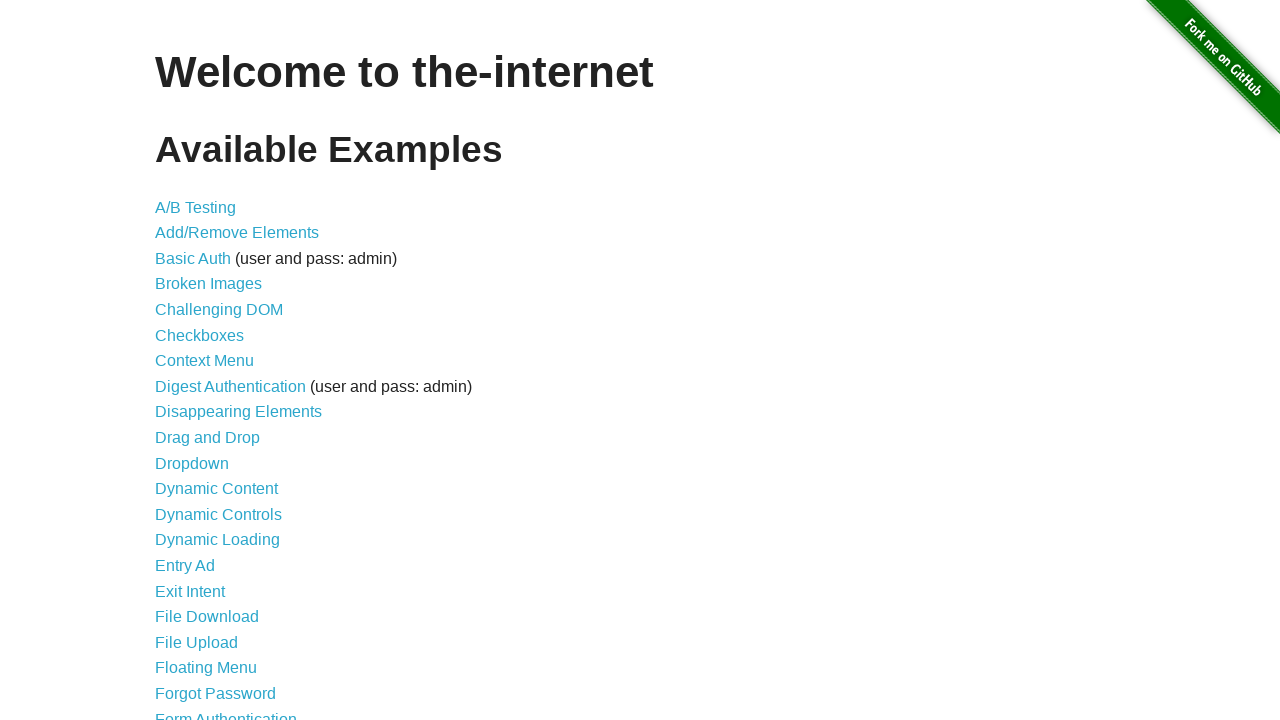

Clicked on A/B Testing link at (196, 207) on text="A/B Testing"
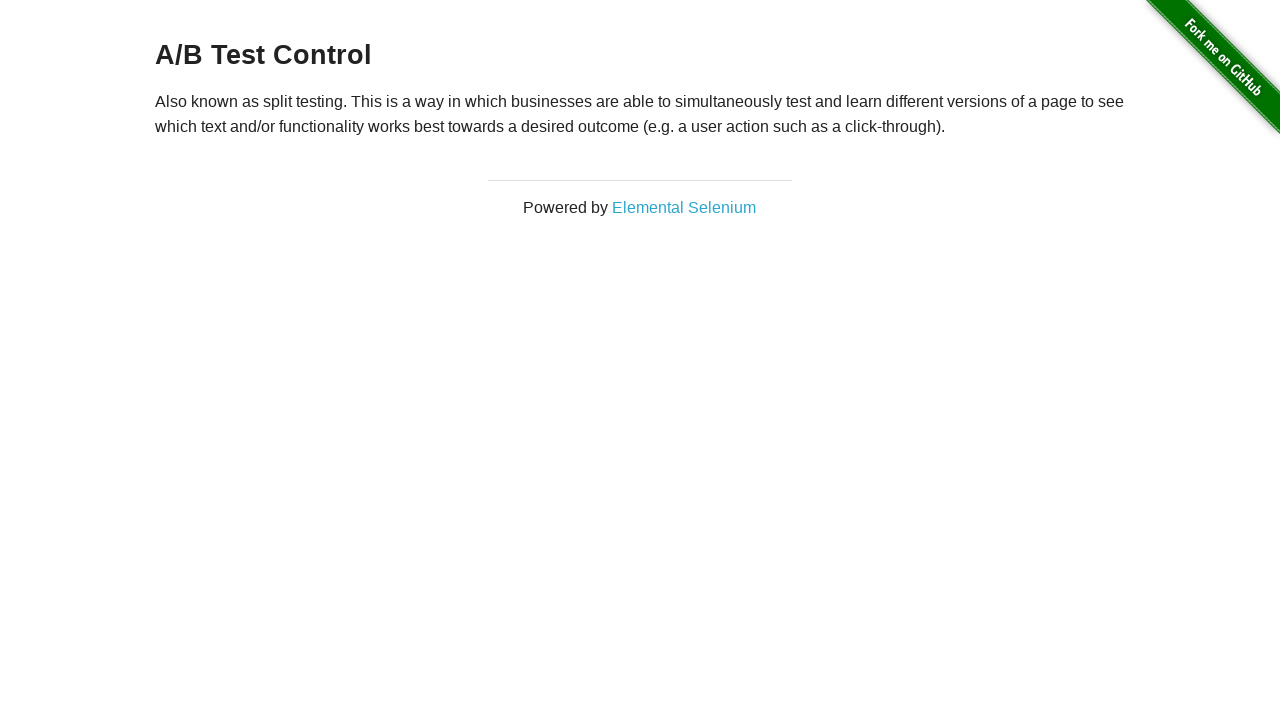

Retrieved h3 header text content
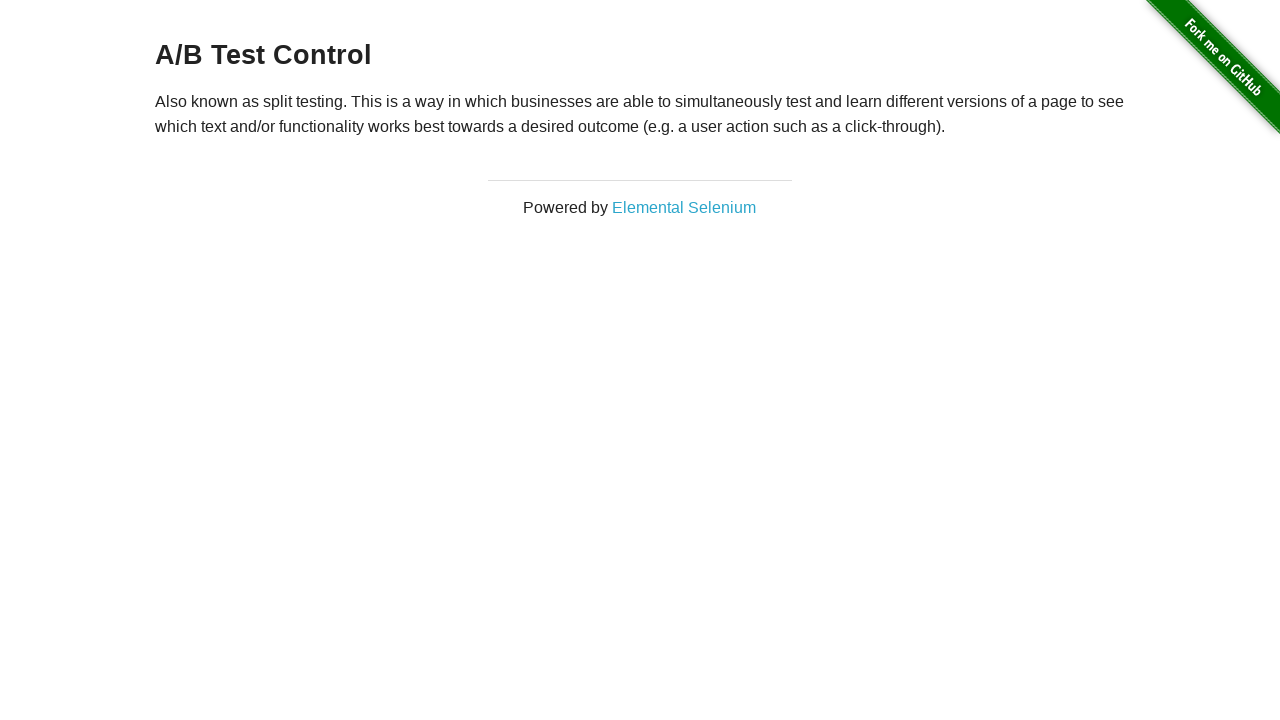

Verified header 'A/B Test Control' matches expected A/B Test pattern
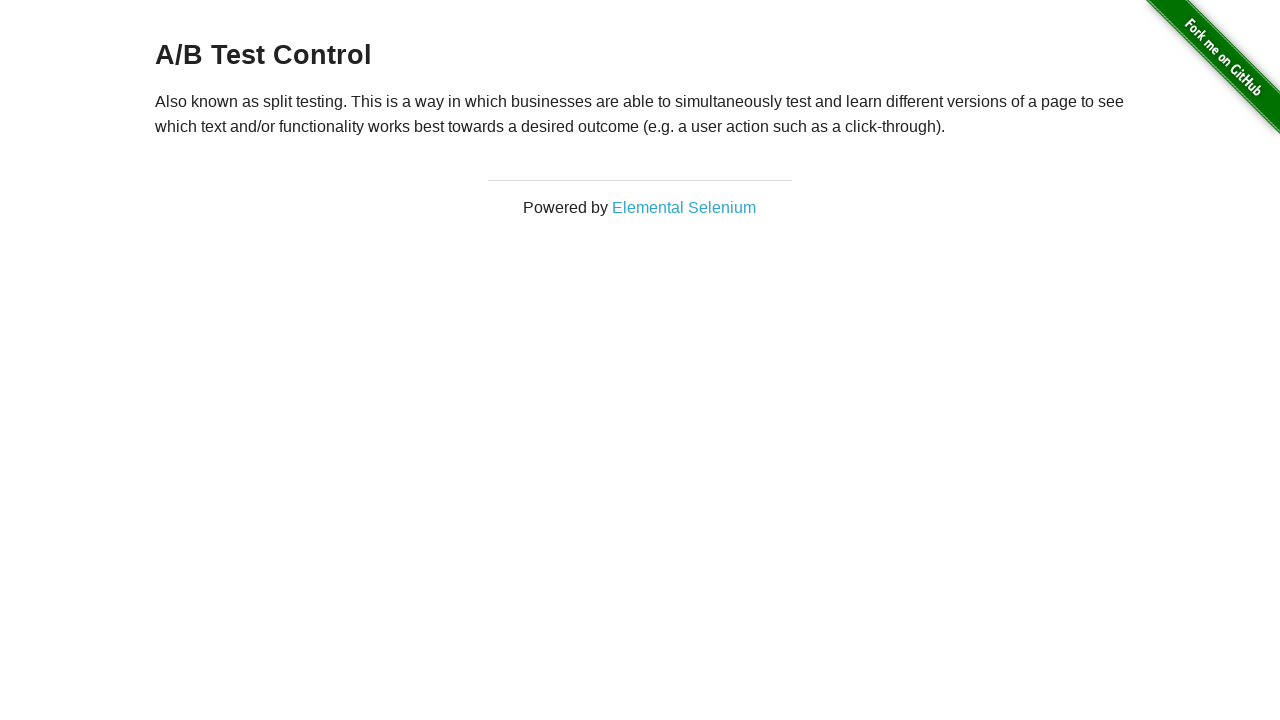

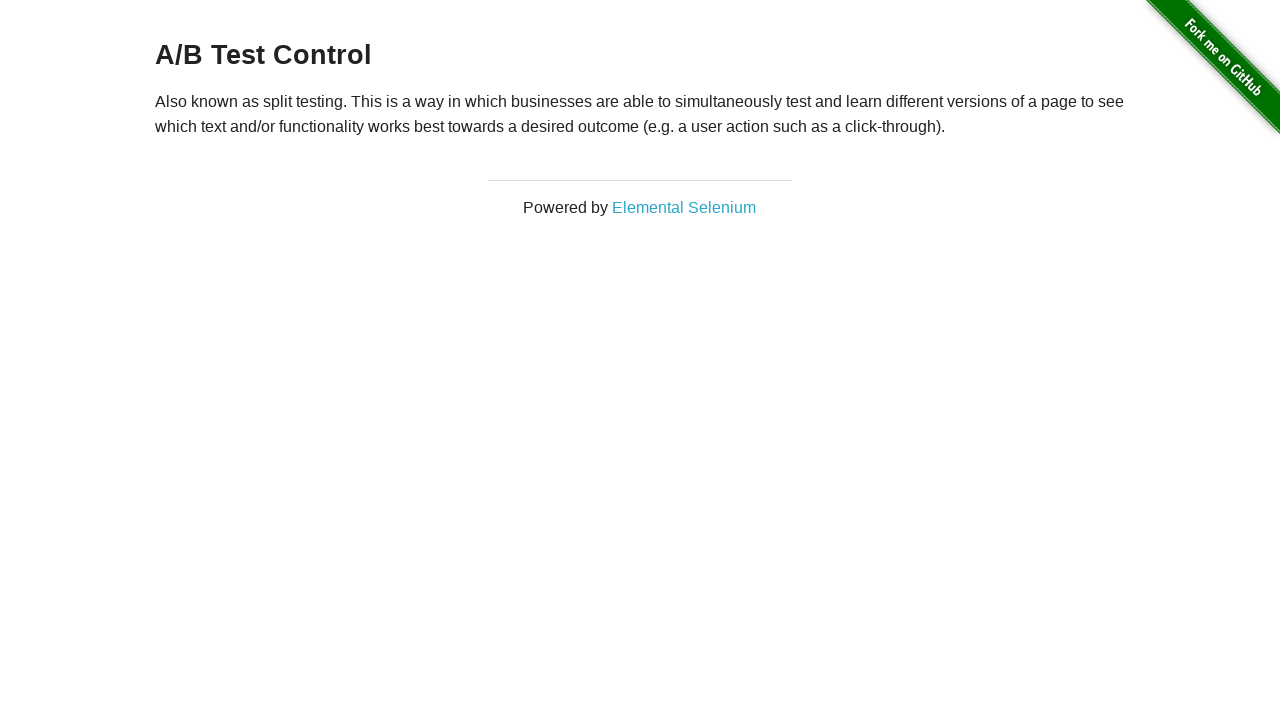